Tests checkbox functionality by checking and unchecking the first checkbox, and counts total checkboxes on the page

Starting URL: https://rahulshettyacademy.com/AutomationPractice/

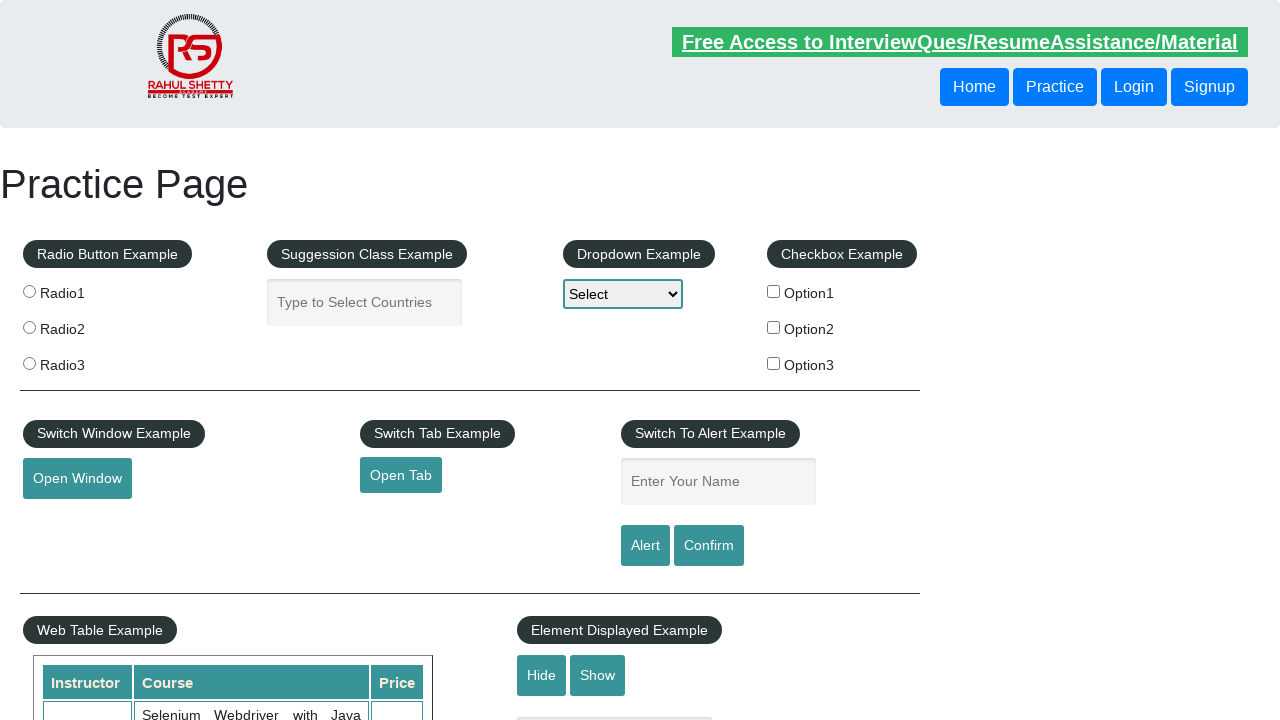

Clicked the first checkbox to check it at (774, 291) on input#checkBoxOption1
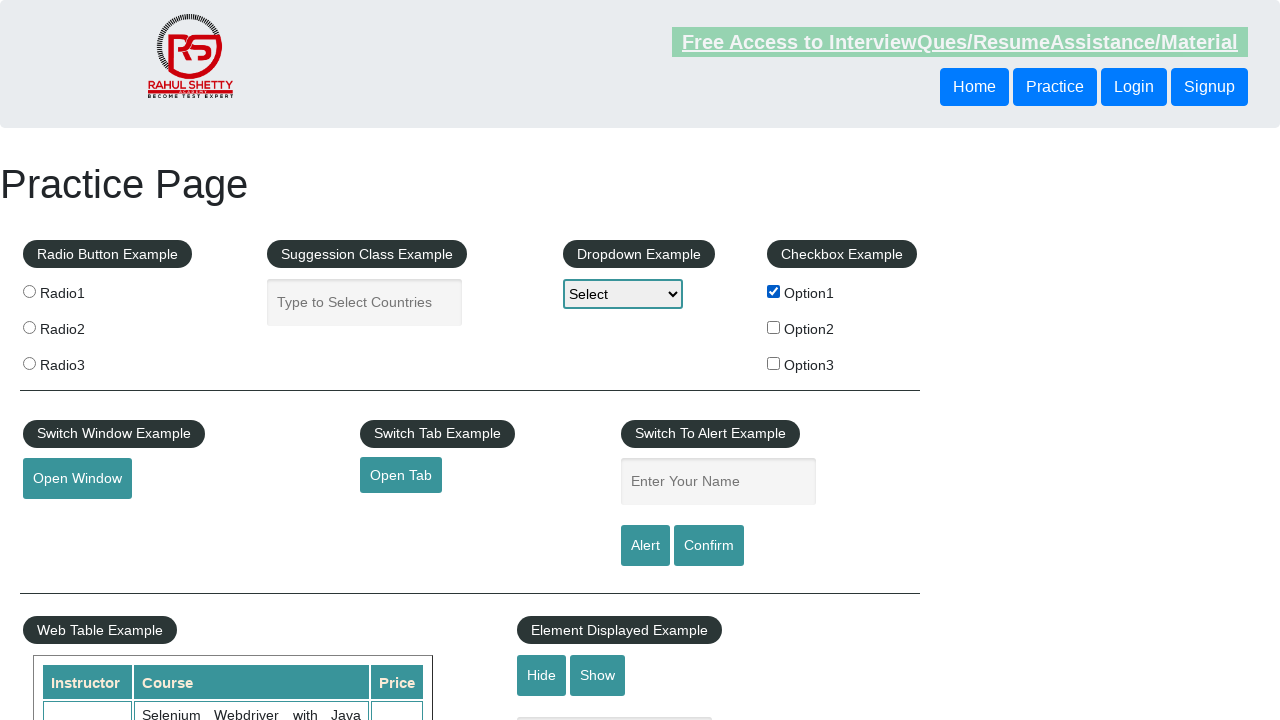

Verified that the first checkbox is checked
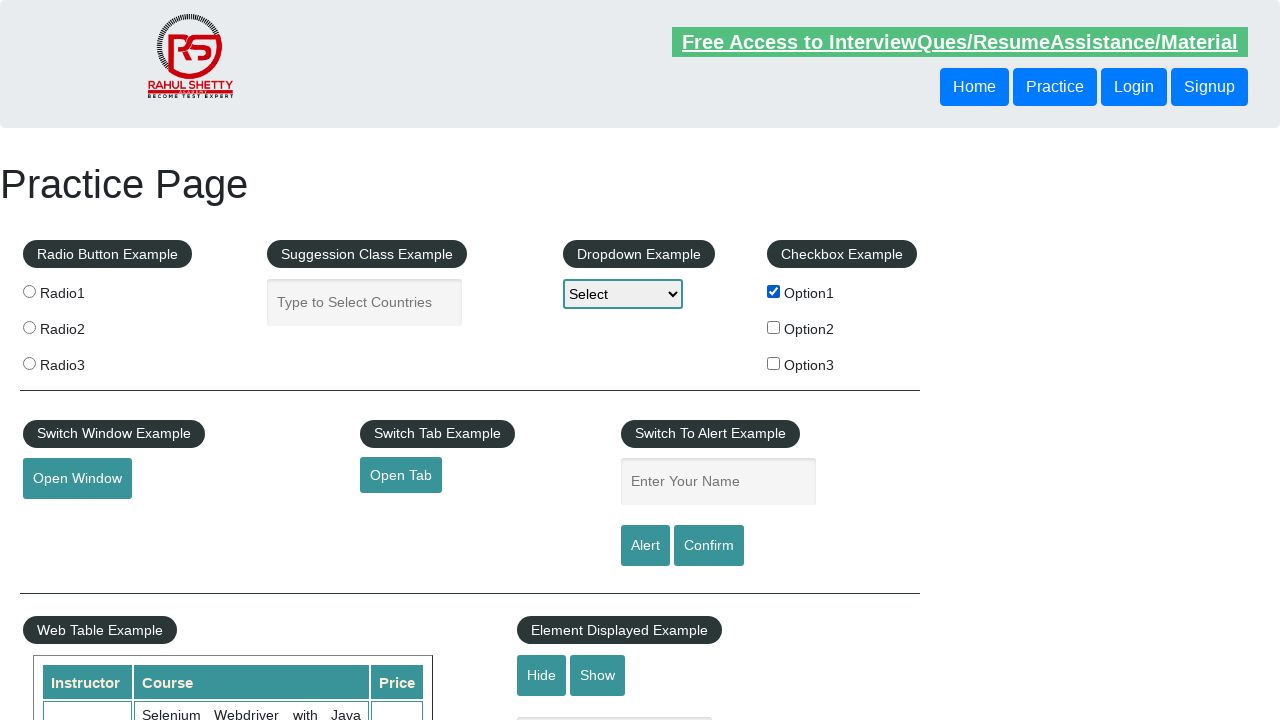

Clicked the first checkbox to uncheck it at (774, 291) on input#checkBoxOption1
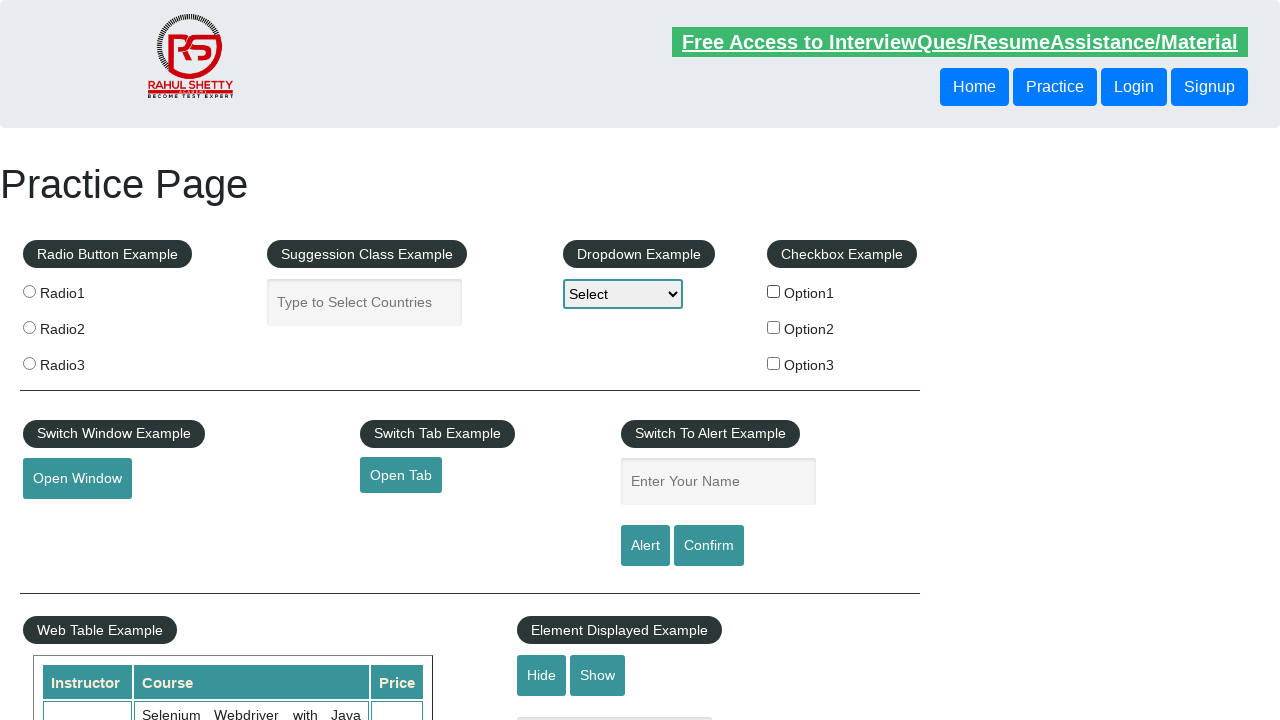

Verified that the first checkbox is unchecked
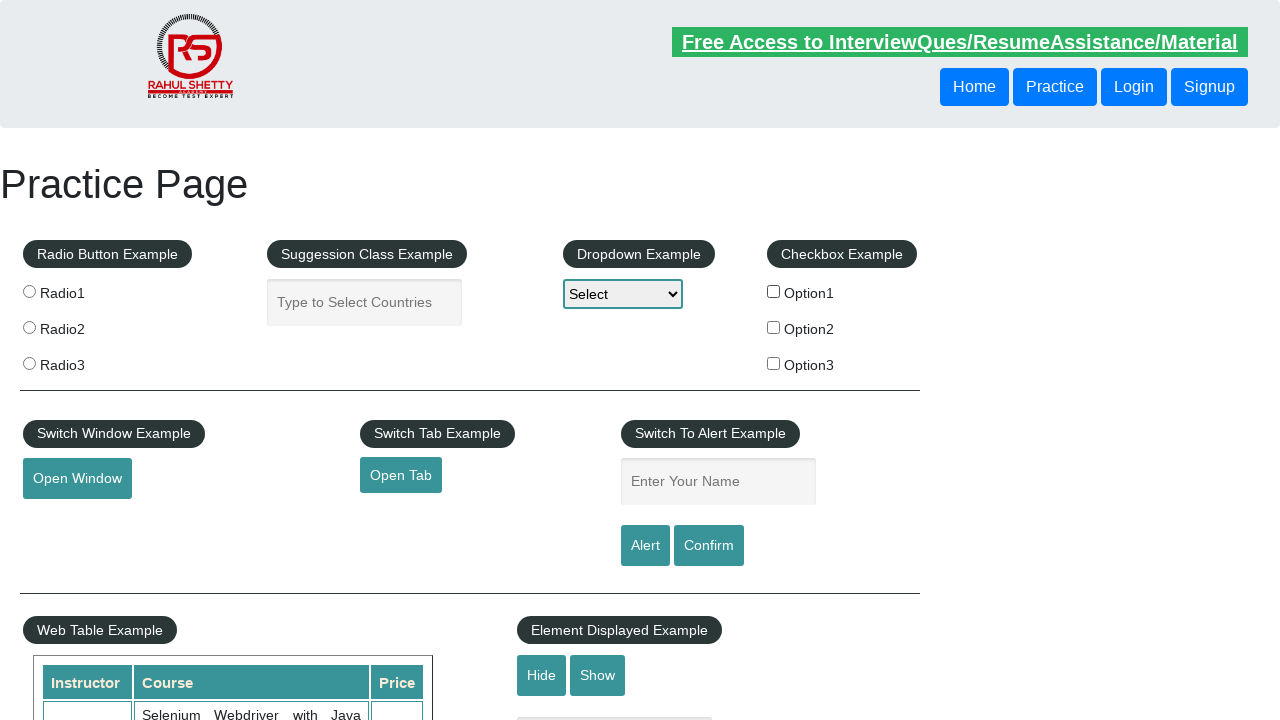

Counted total checkboxes on page: 3
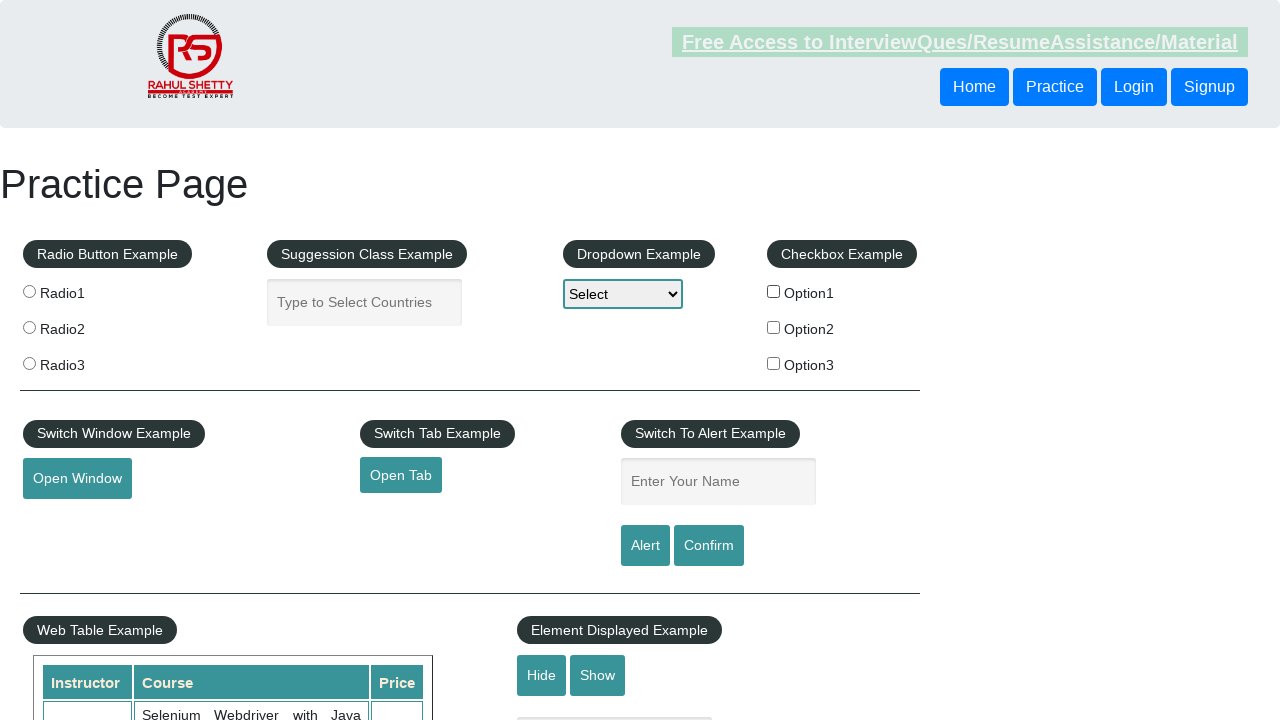

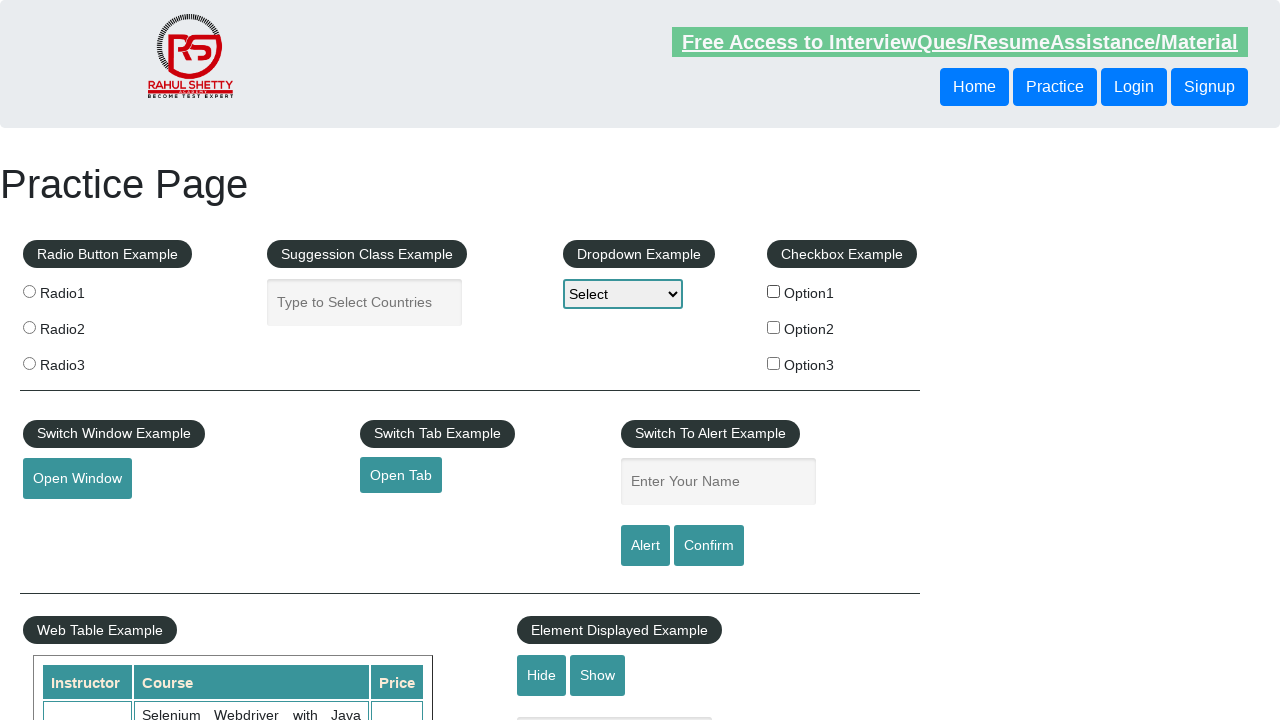